Verifies that the username field on the login page is an input element by checking the field's tag name

Starting URL: https://opensource-demo.orangehrmlive.com/web/index.php/auth/login

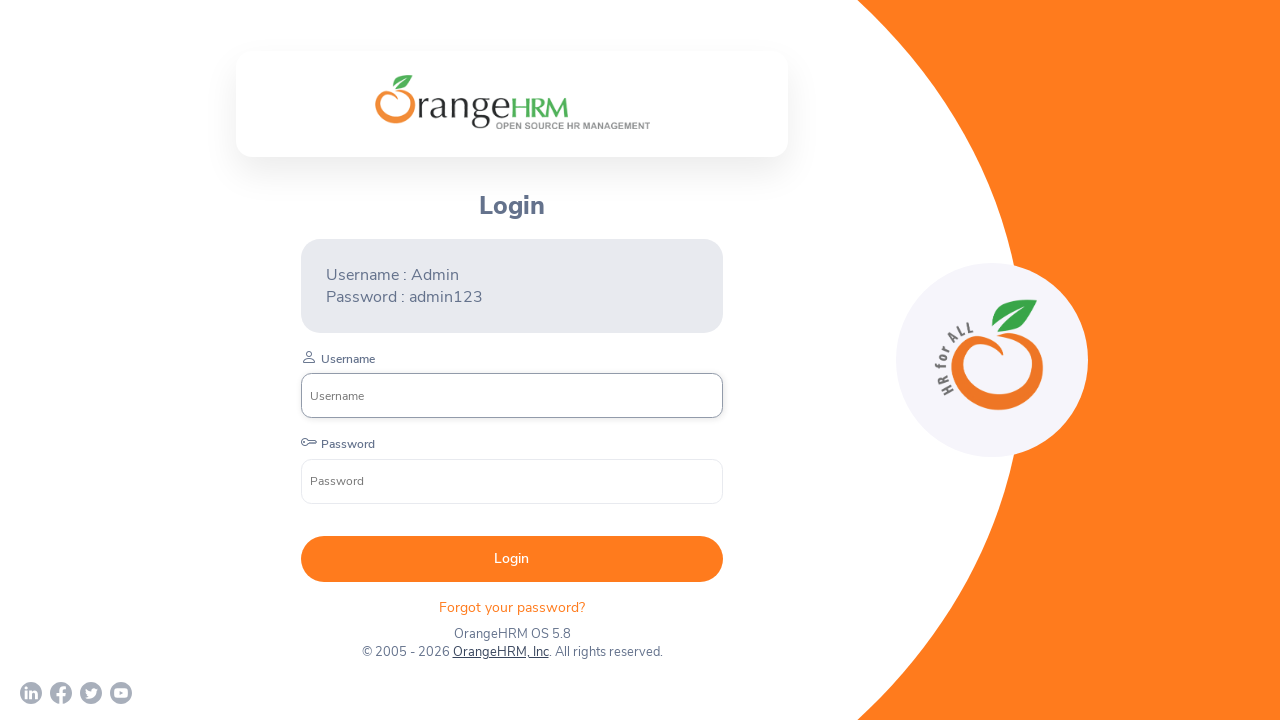

Username field is present in the DOM
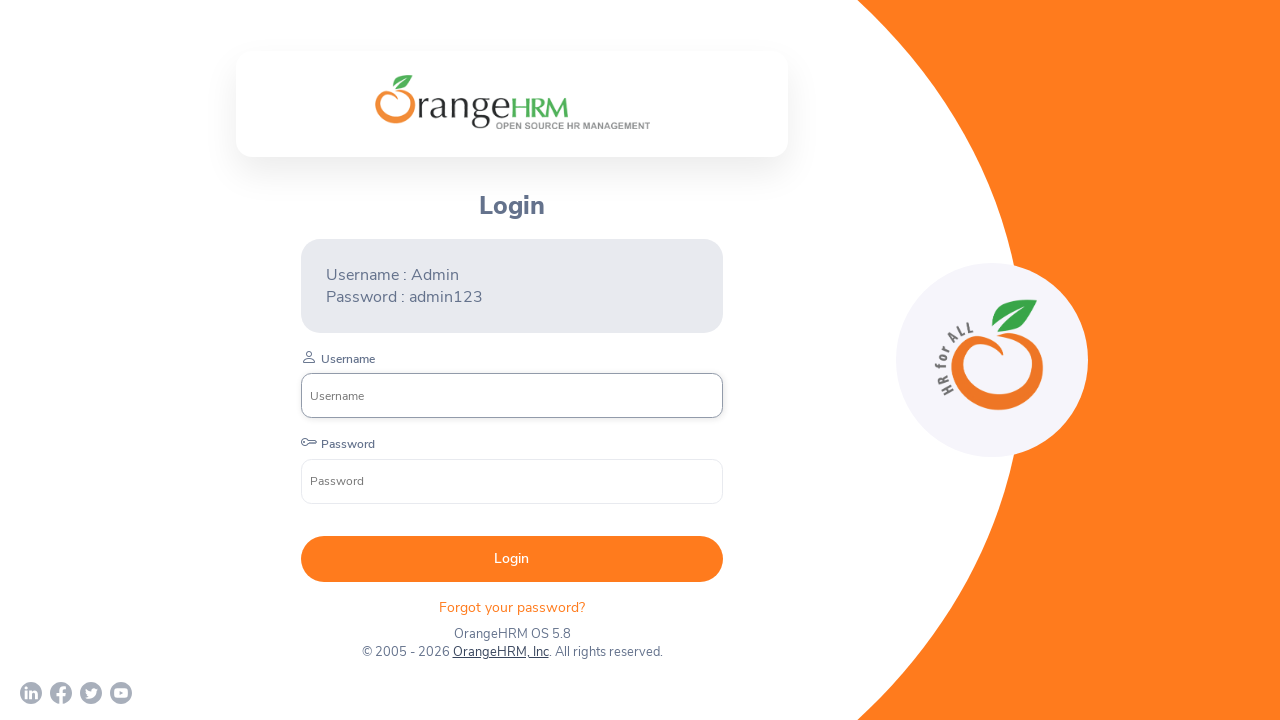

Retrieved tag name of username field and verified it is an input element
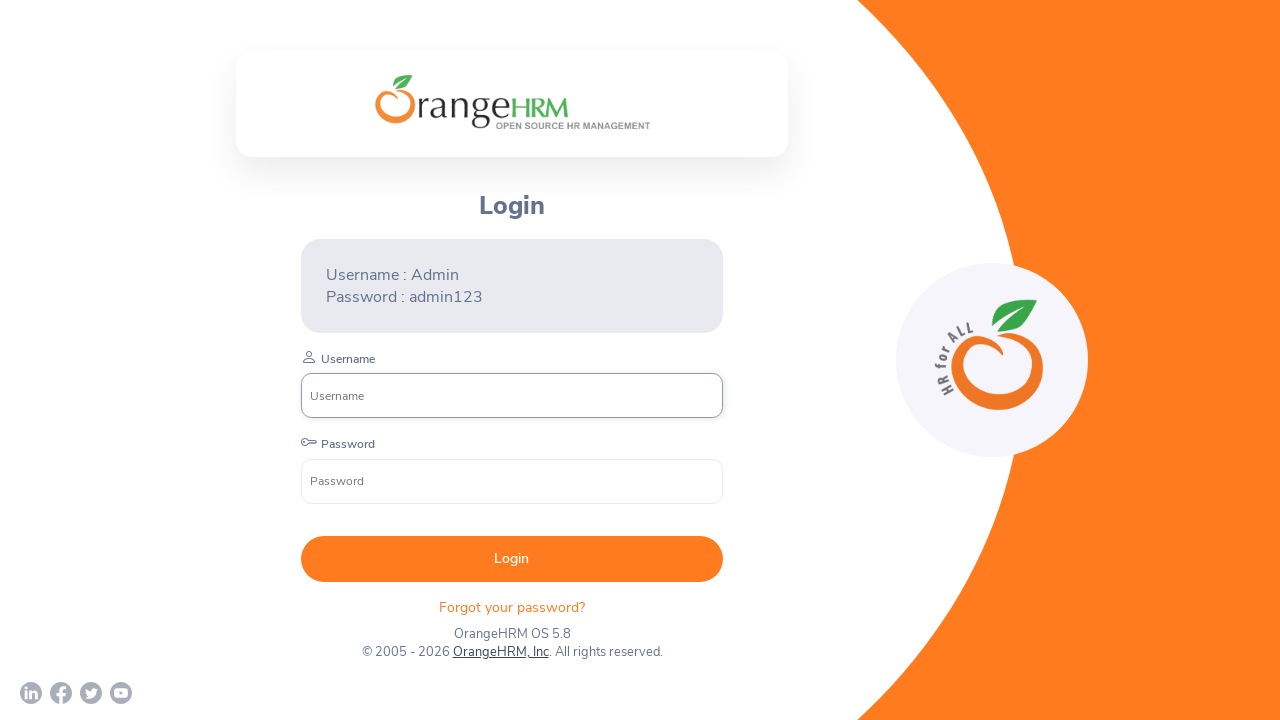

Assertion passed: username field is confirmed to be an input element
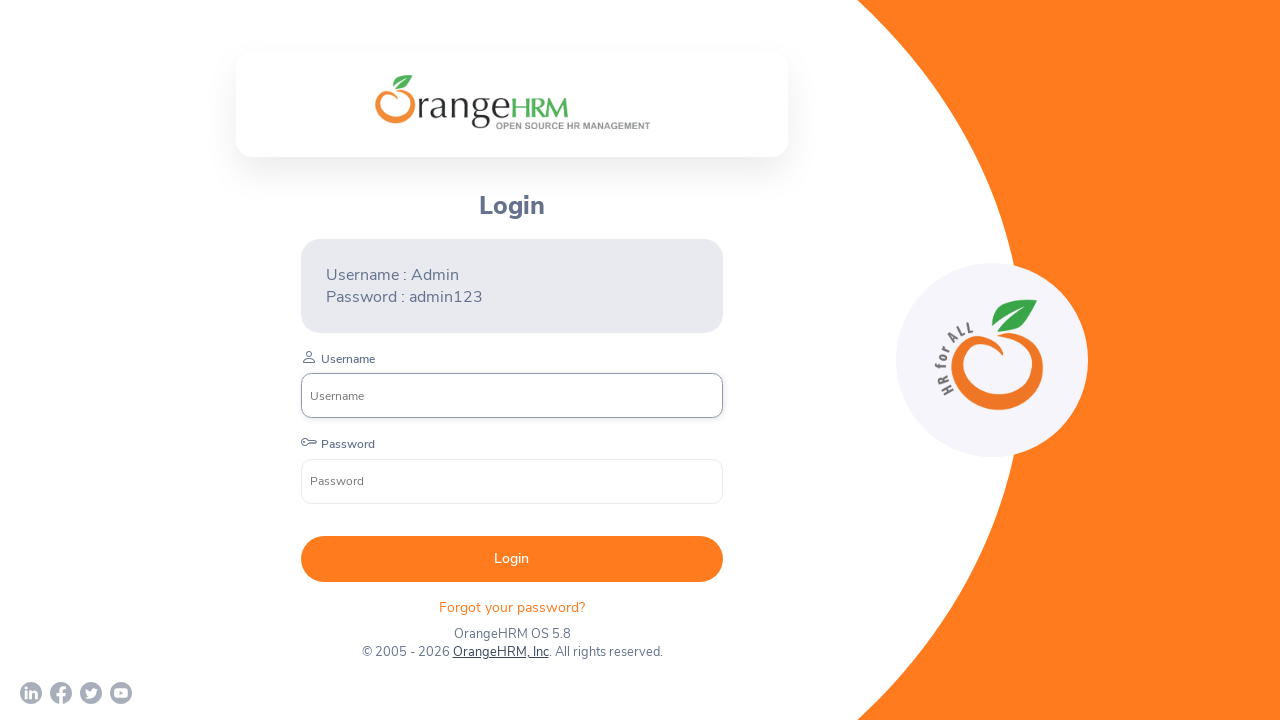

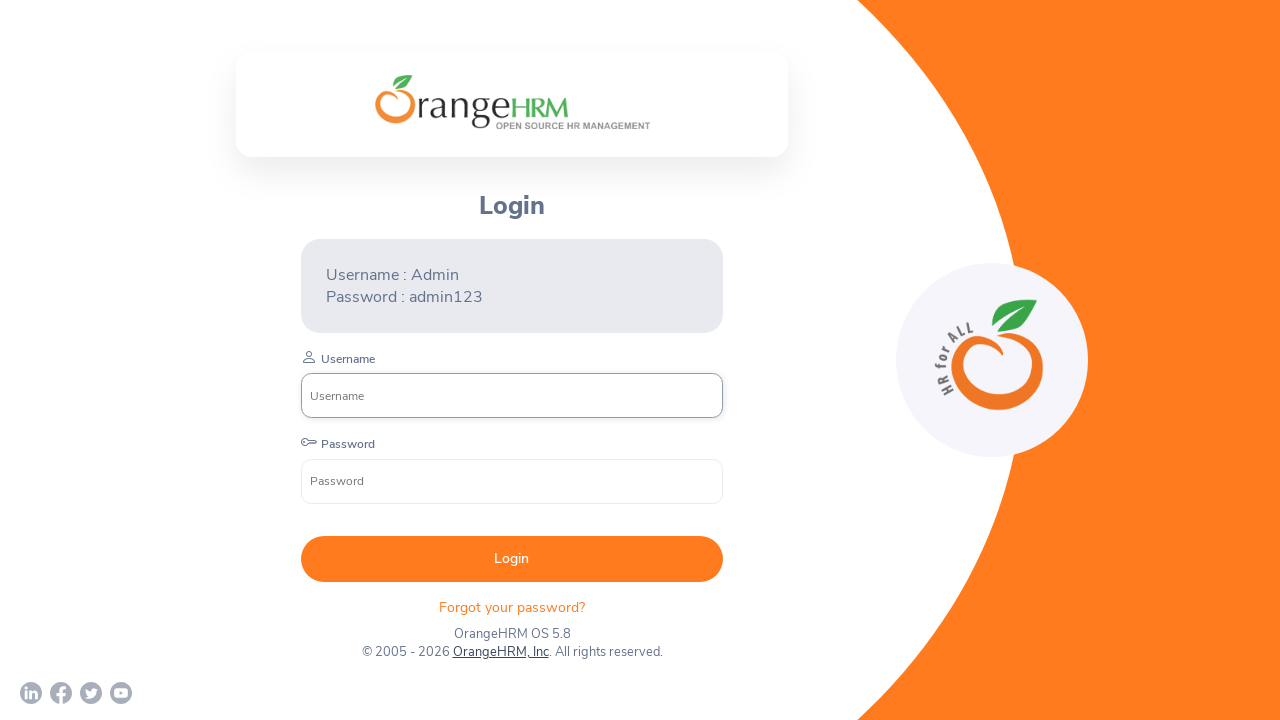